Tests filling out a practice form with personal information including name, email, gender, phone number, date of birth, and subjects fields

Starting URL: https://demoqa.com/automation-practice-form

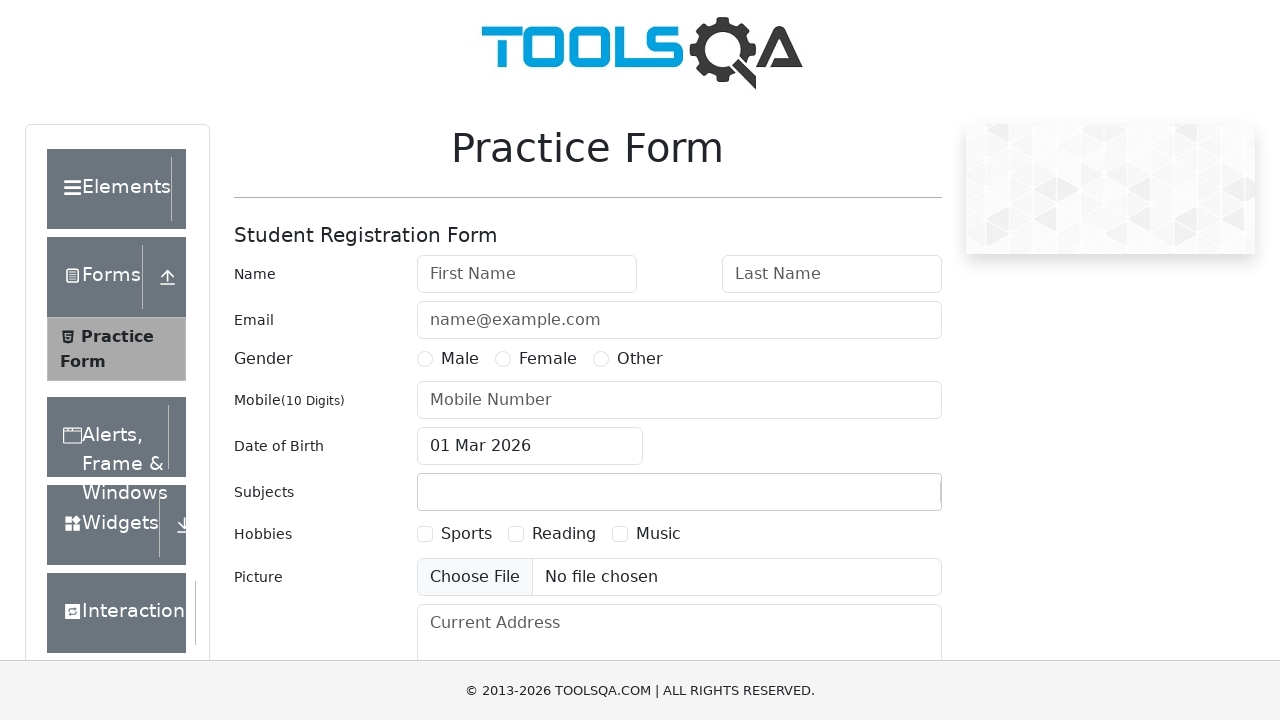

Filled first name field with 'Vova' on #firstName
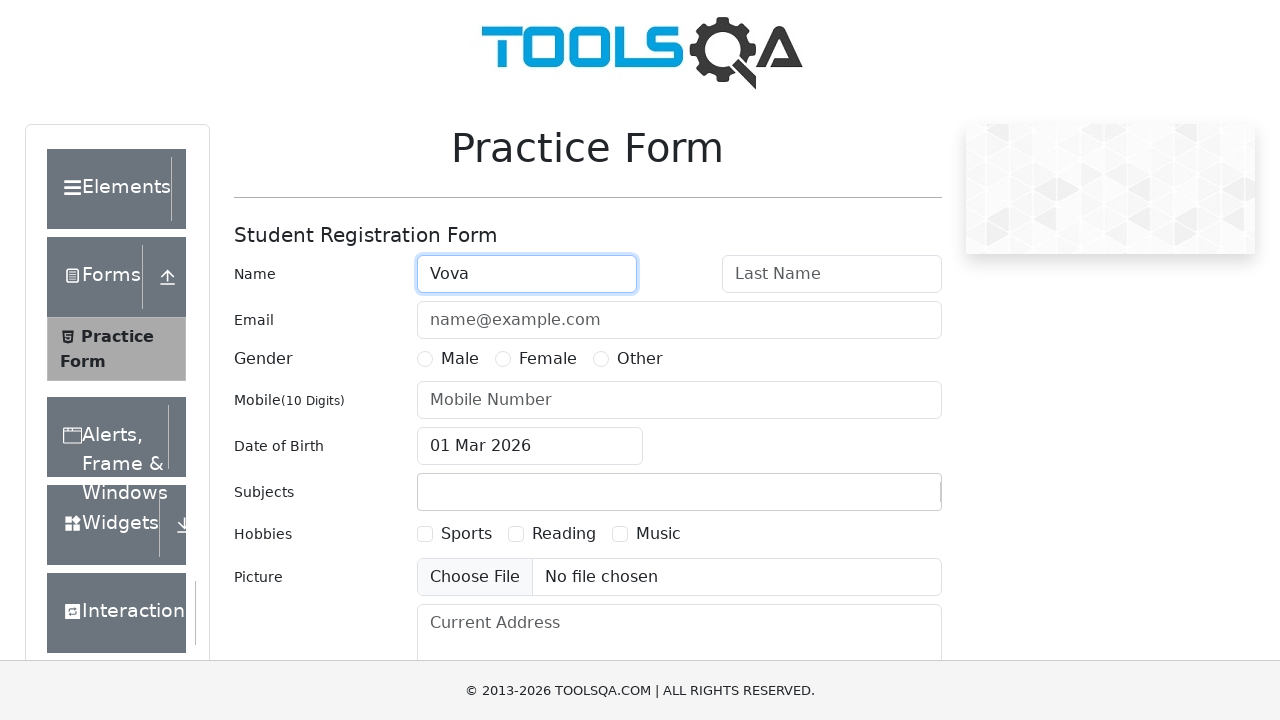

Filled last name field with 'Kashin' on #lastName
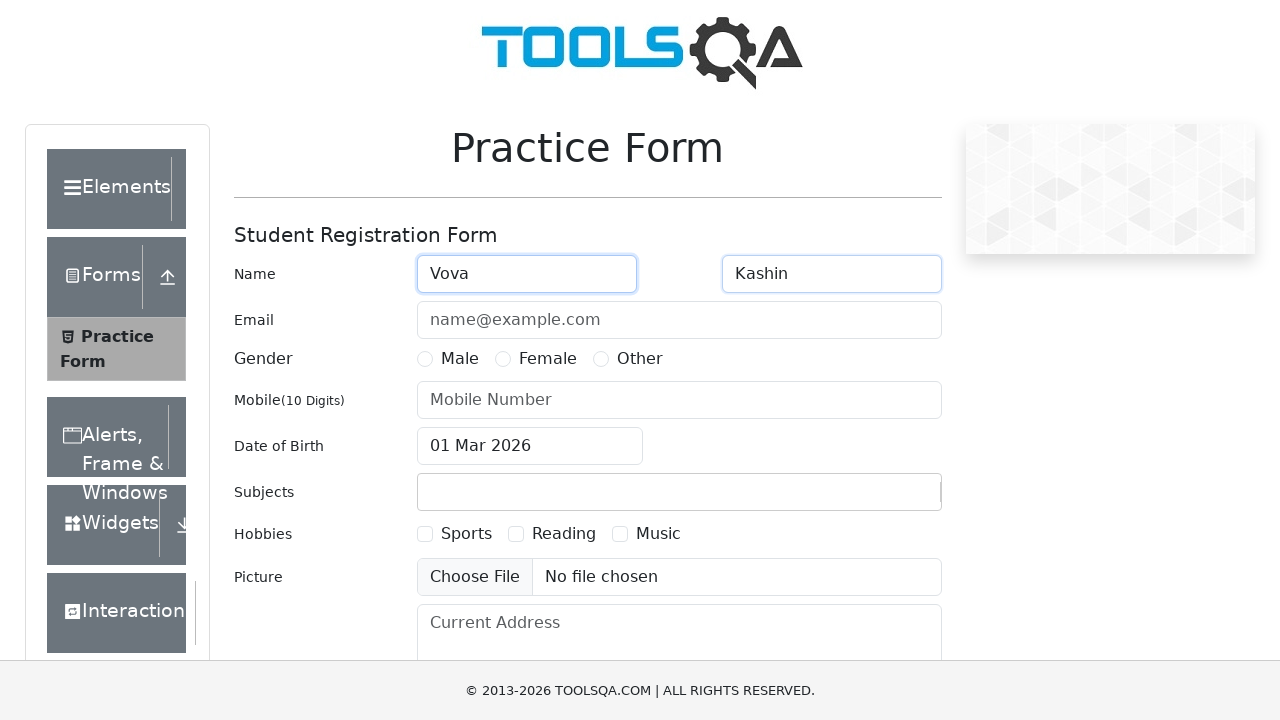

Filled email field with 'Kashin@mail.ru' on #userEmail
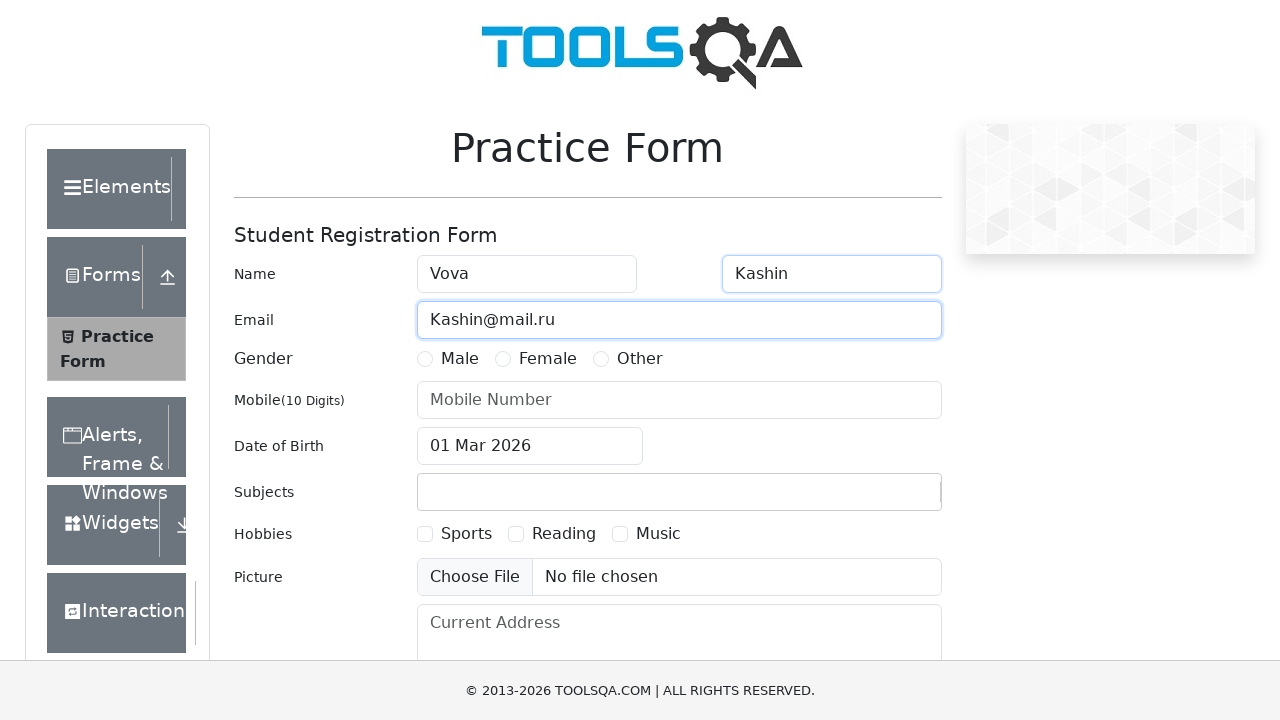

Selected gender option at (460, 359) on label[for='gender-radio-1']
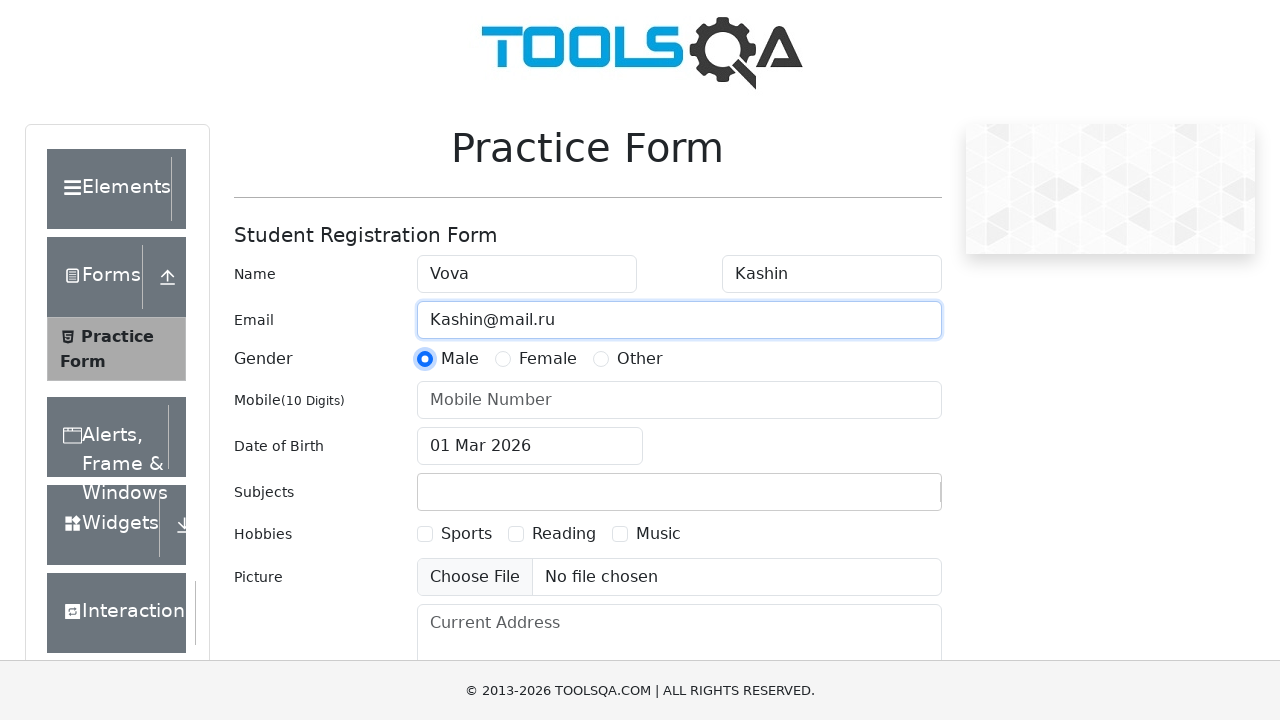

Filled phone number field with '12345' on #userNumber
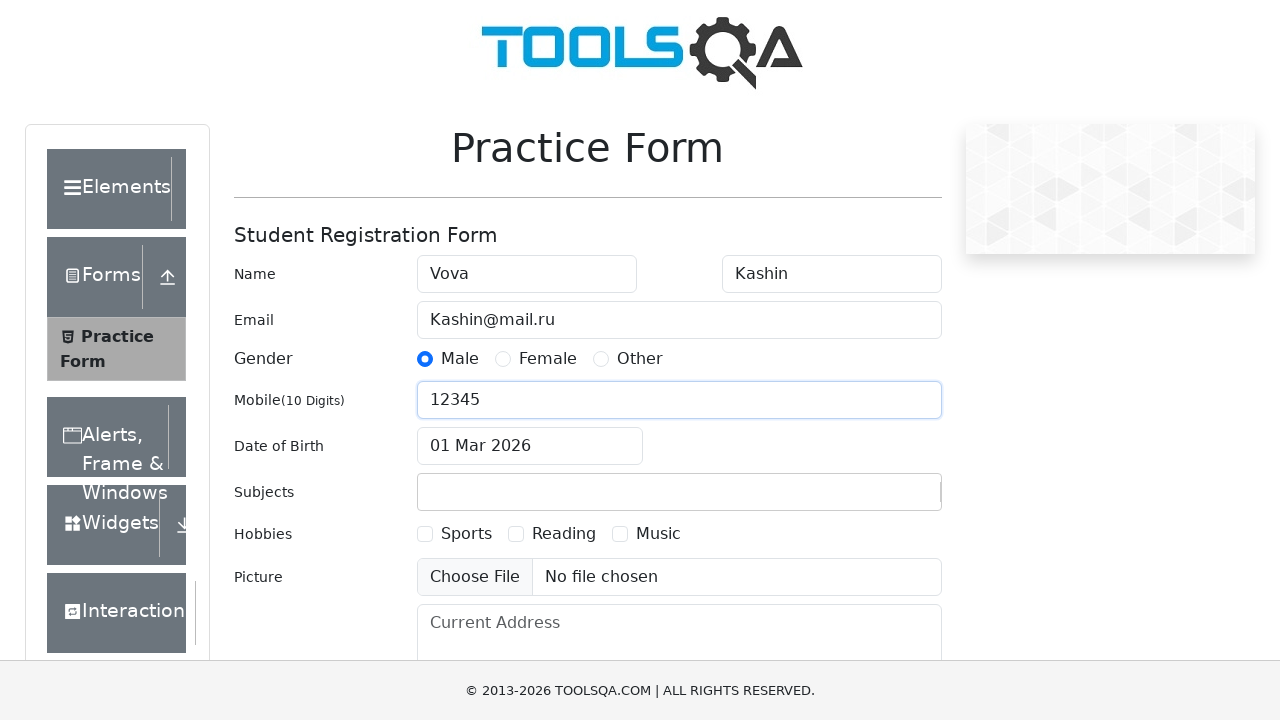

Clicked date of birth input to open date picker at (530, 446) on #dateOfBirthInput
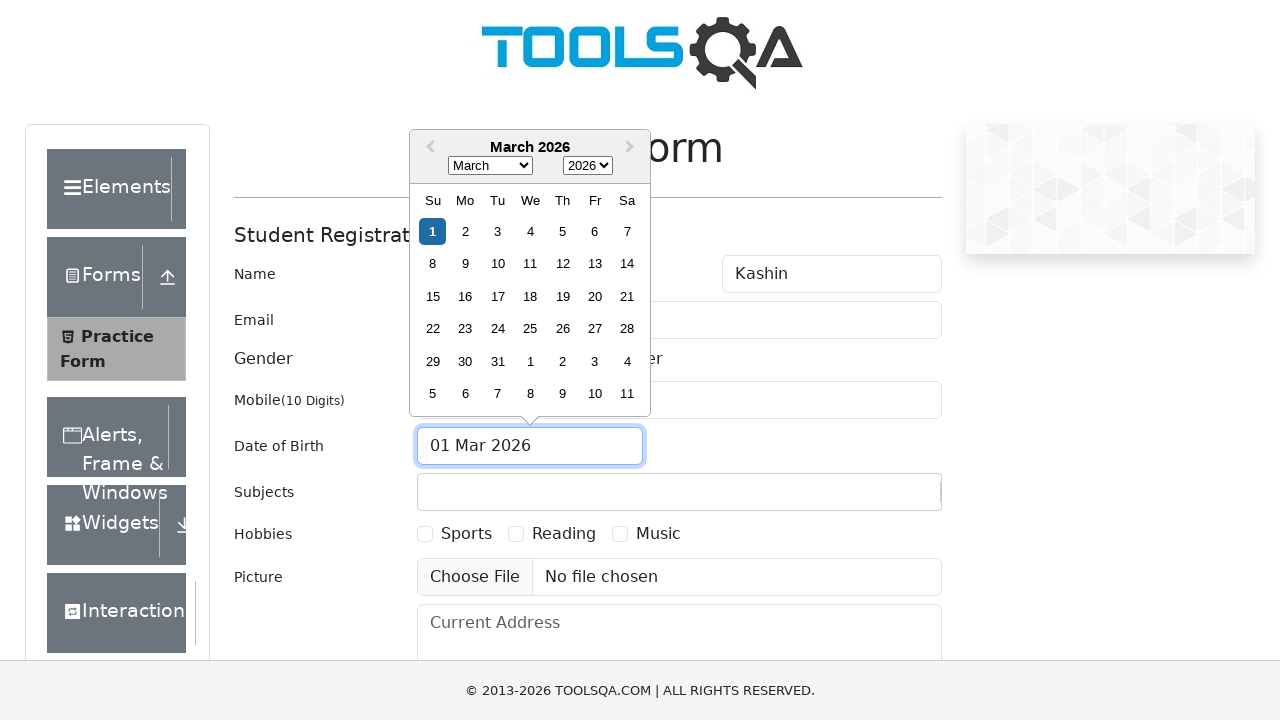

Clicked month selector dropdown at (490, 166) on .react-datepicker__month-select
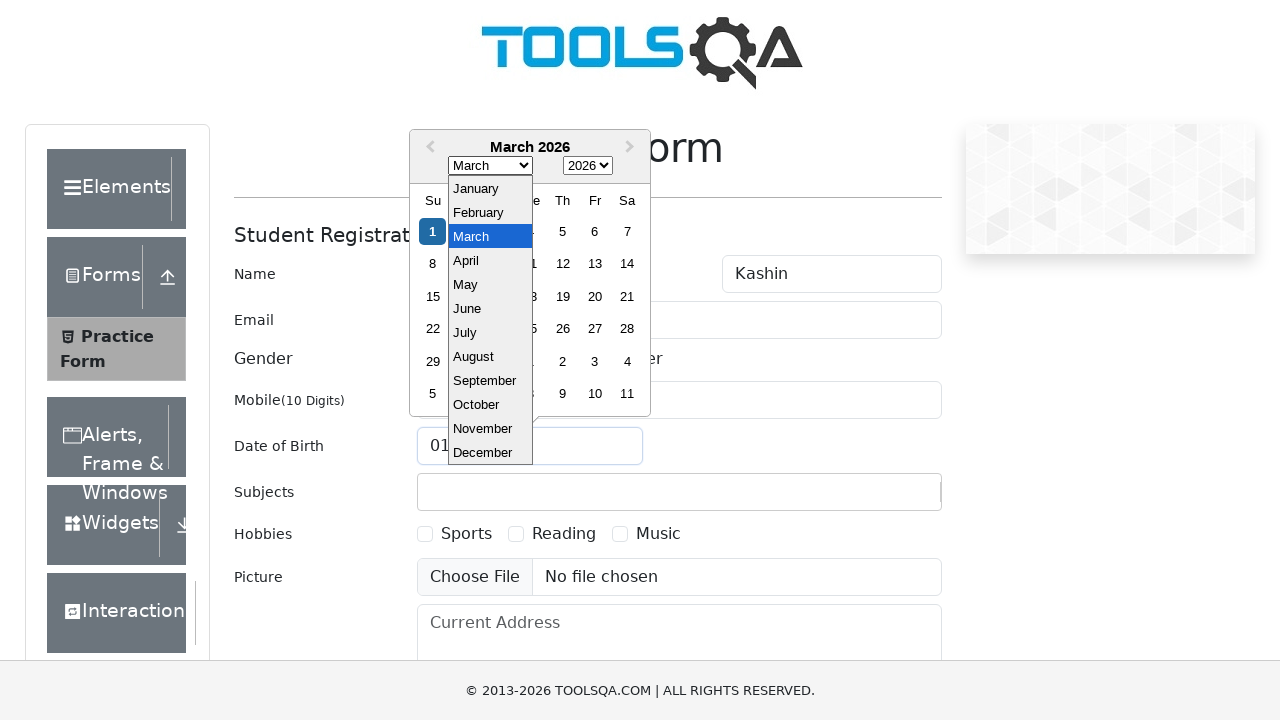

Selected March from month dropdown on .react-datepicker__month-select
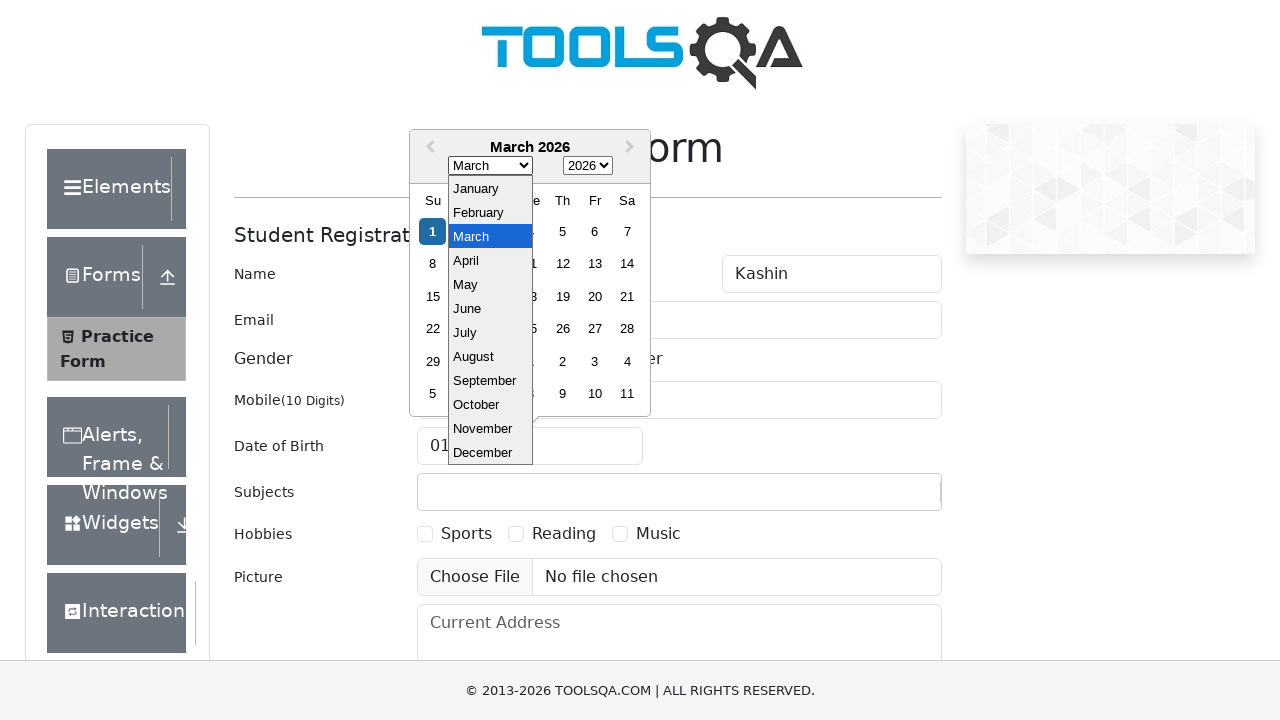

Selected day 15 from date picker at (433, 296) on .react-datepicker__day--015:not(.react-datepicker__day--outside-month)
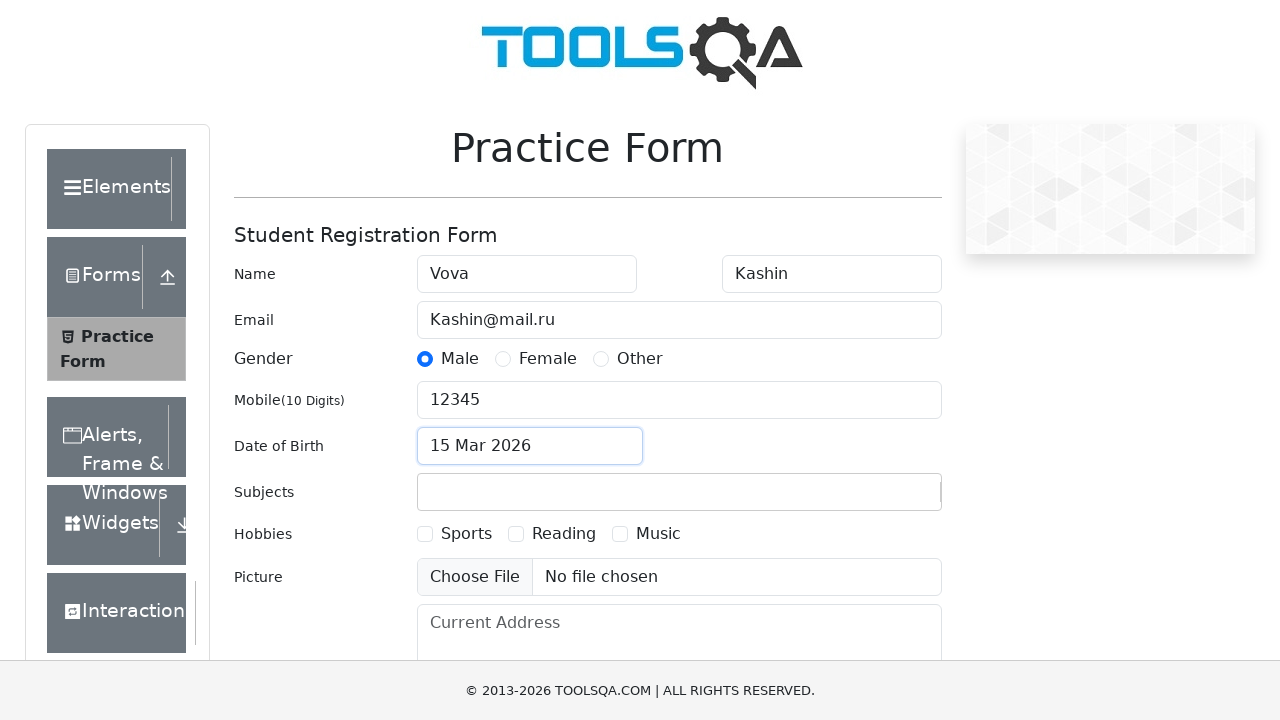

Clicked date of birth input again to access year selector at (530, 446) on #dateOfBirthInput
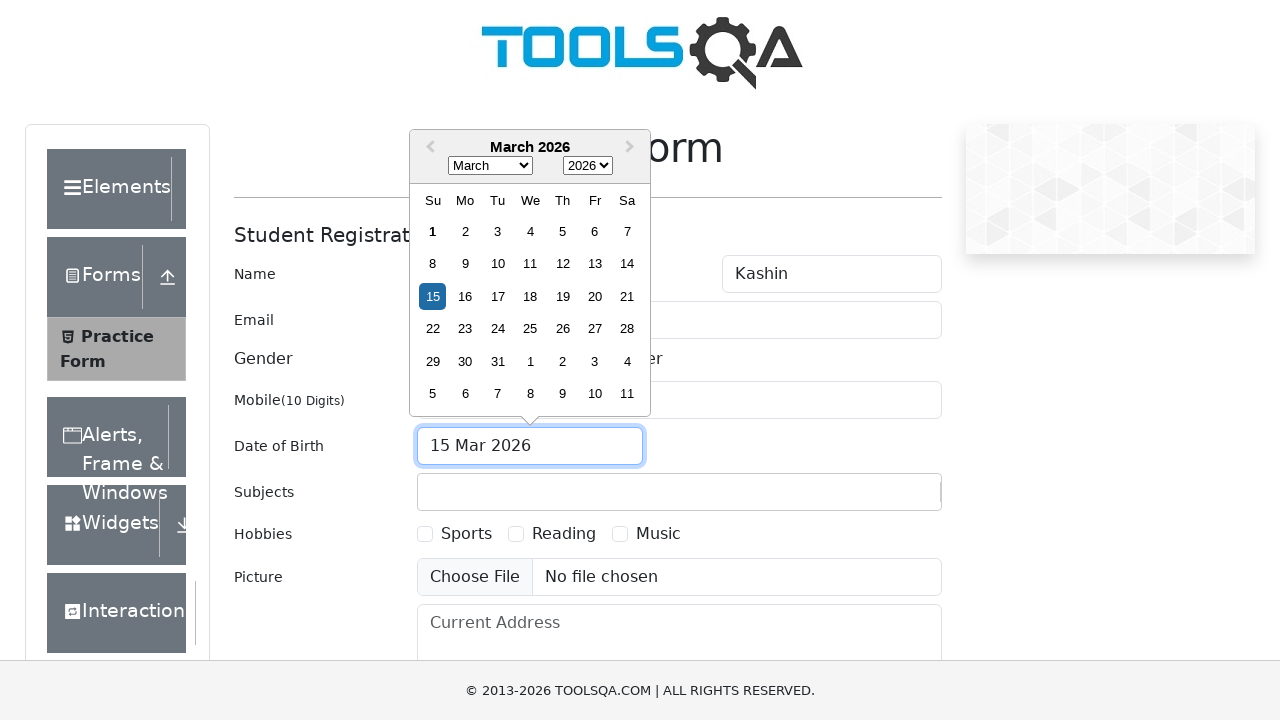

Clicked year selector dropdown at (588, 166) on .react-datepicker__year-select
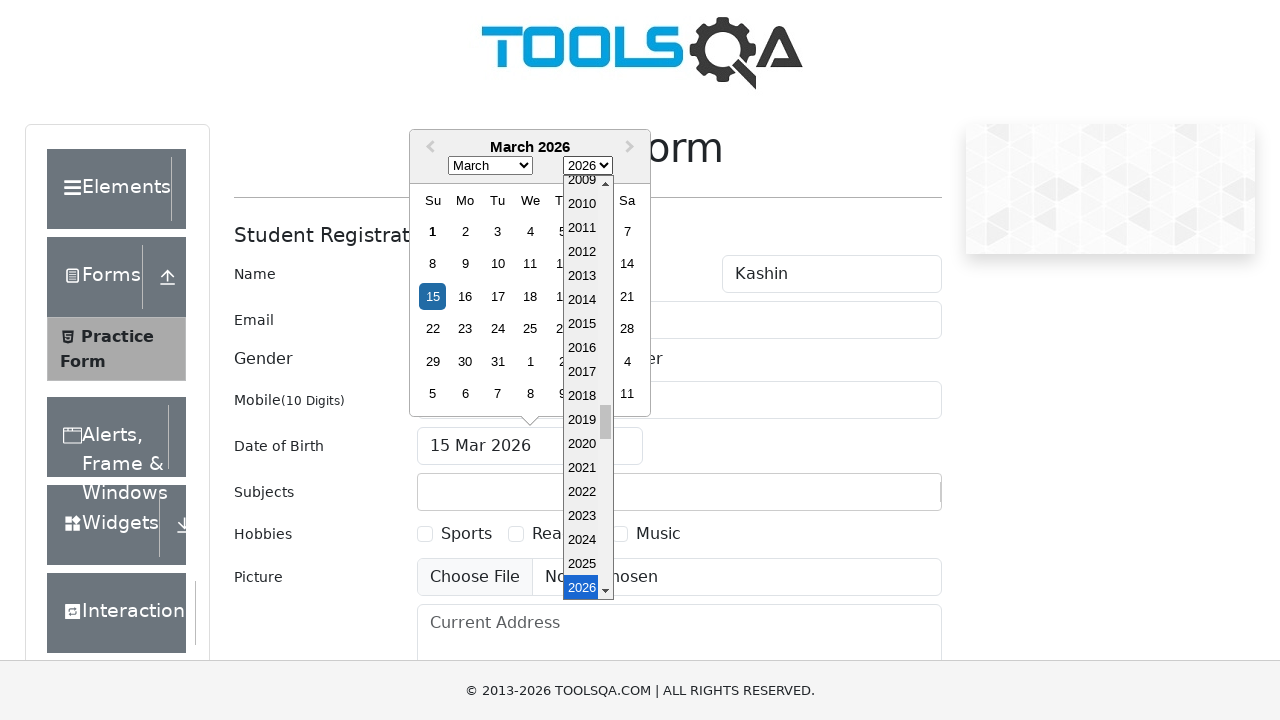

Selected year 2007 from year dropdown on .react-datepicker__year-select
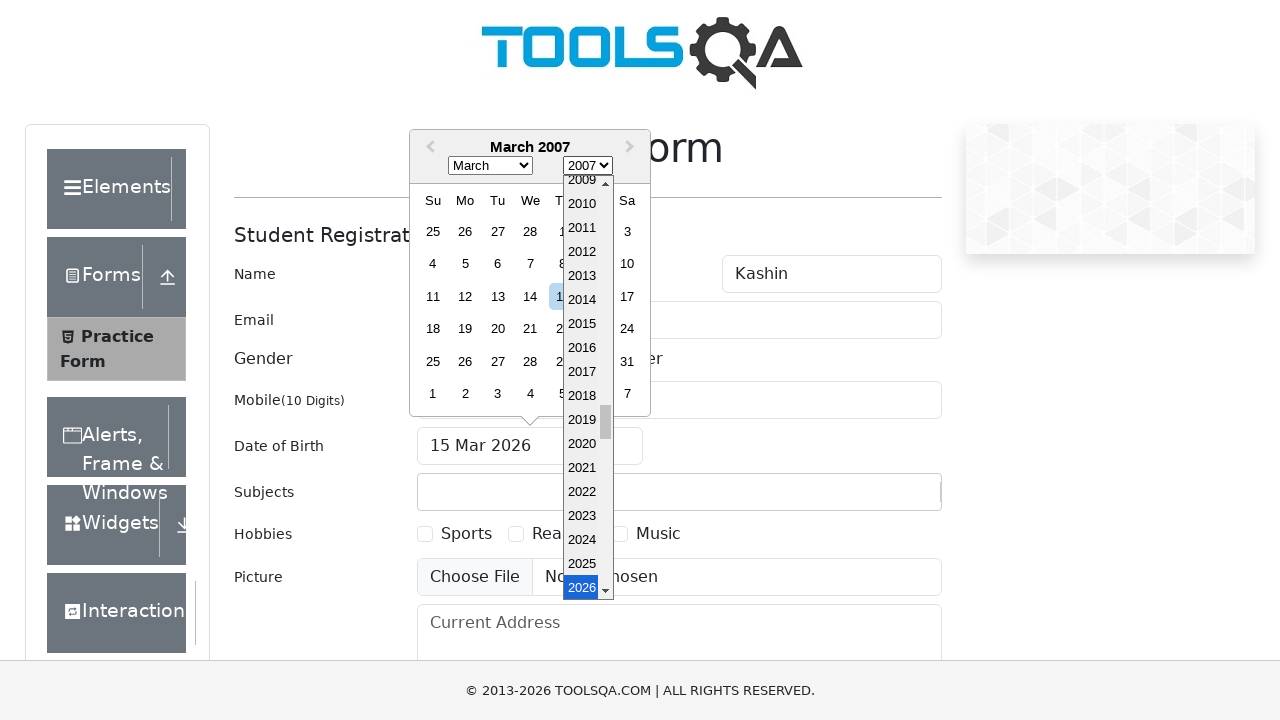

Clicked to close date picker at (562, 296) on .react-datepicker__day--015:not(.react-datepicker__day--outside-month)
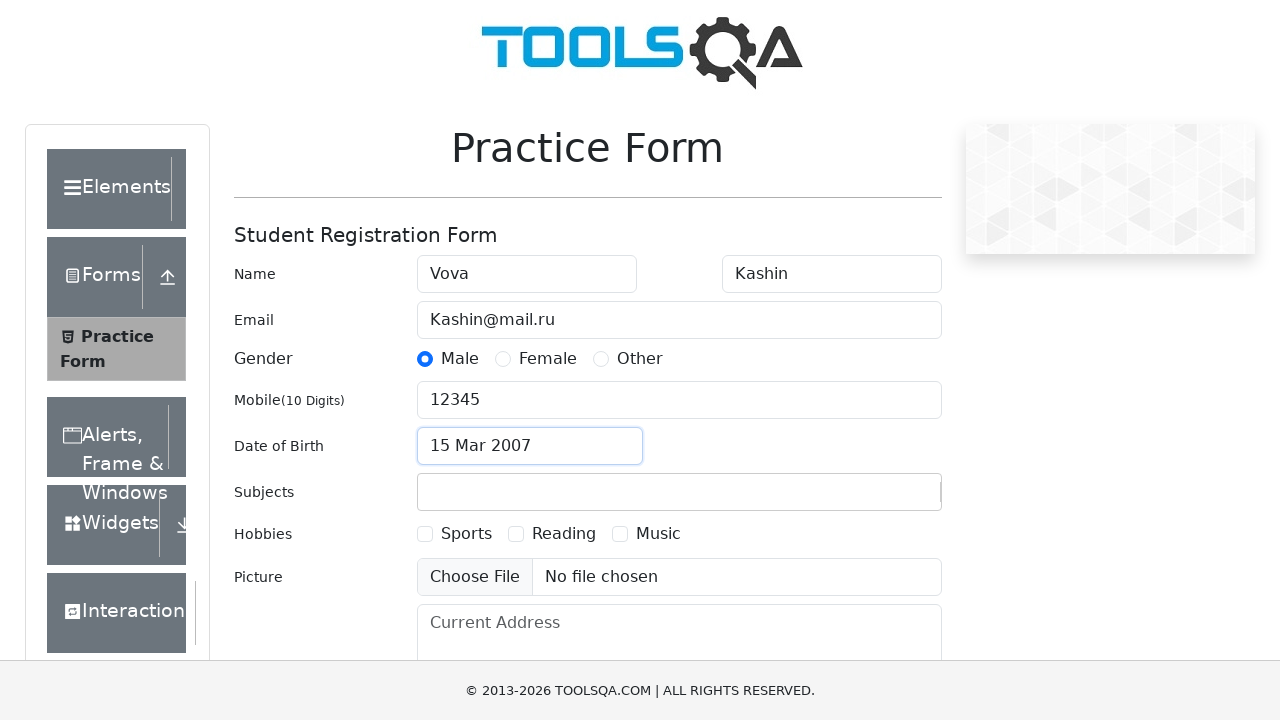

Clicked subjects field to open dropdown at (679, 492) on .subjects-auto-complete__value-container
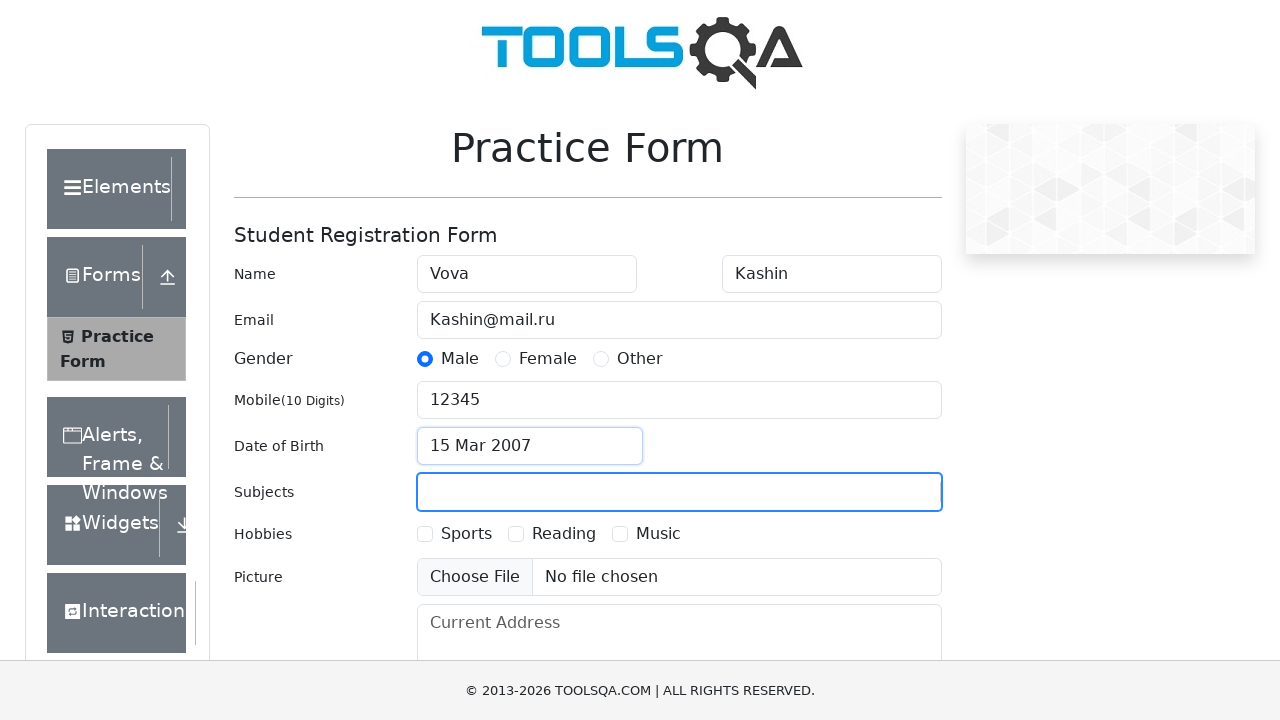

Filled subjects input field with '1254' on #subjectsInput
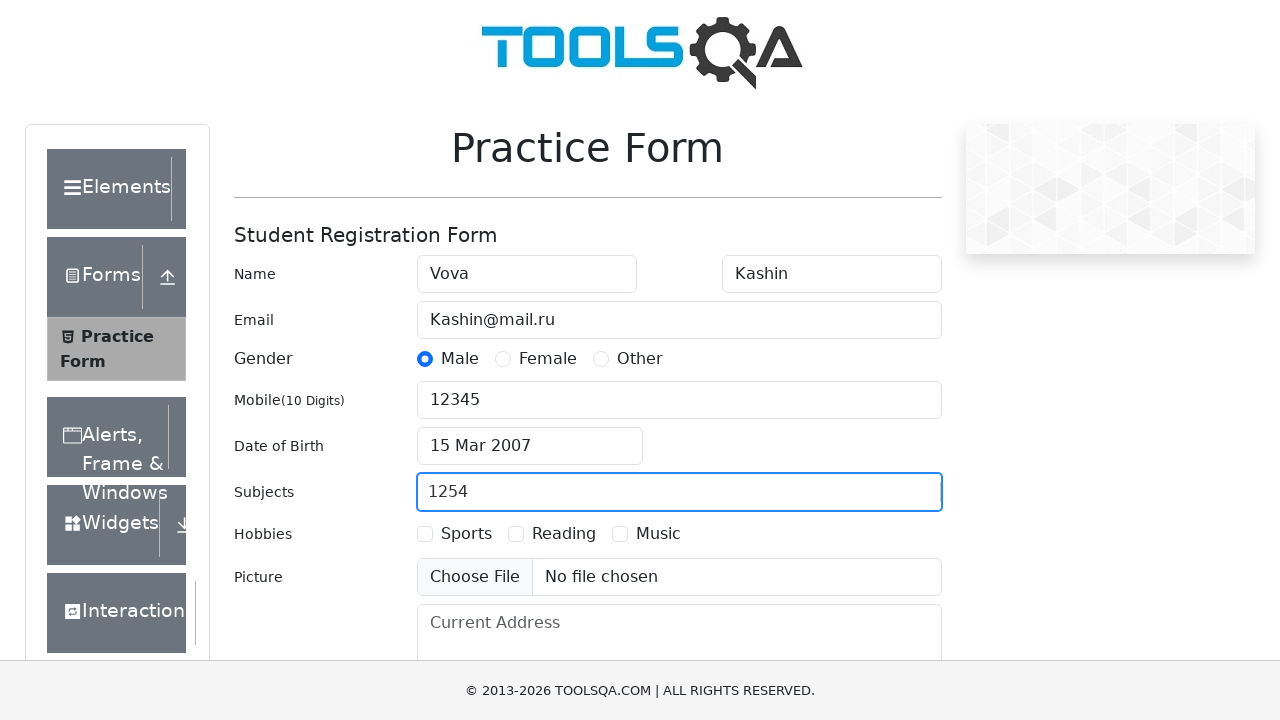

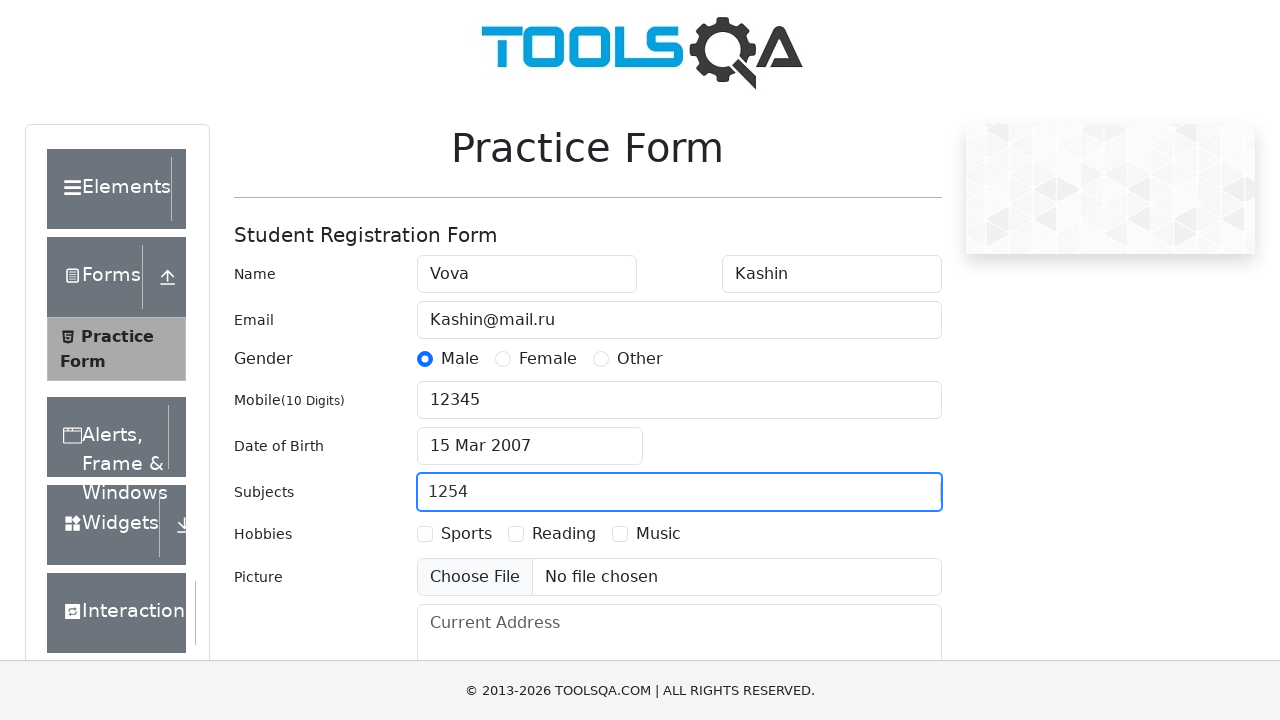